Waits for a button element to appear on the page and then clicks it

Starting URL: https://igorsmasc.github.io/praticando_waits/

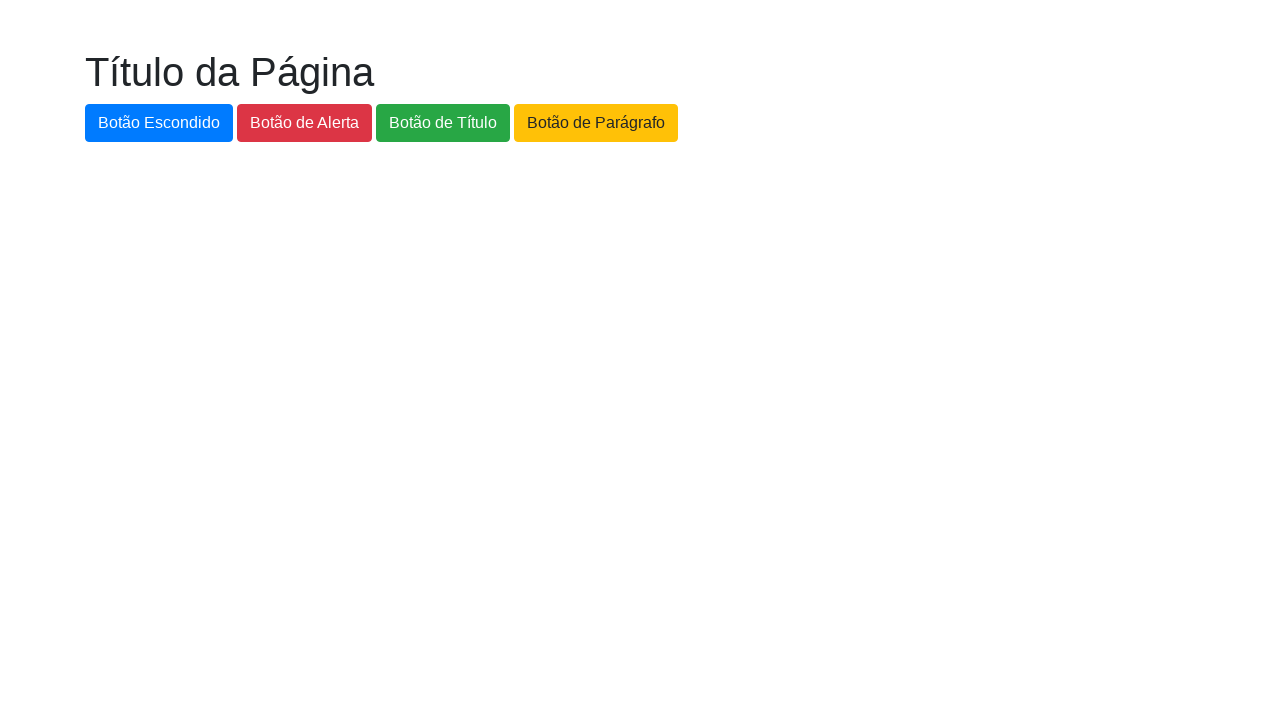

Waited for #botao-novo button to appear (timeout: 60000ms)
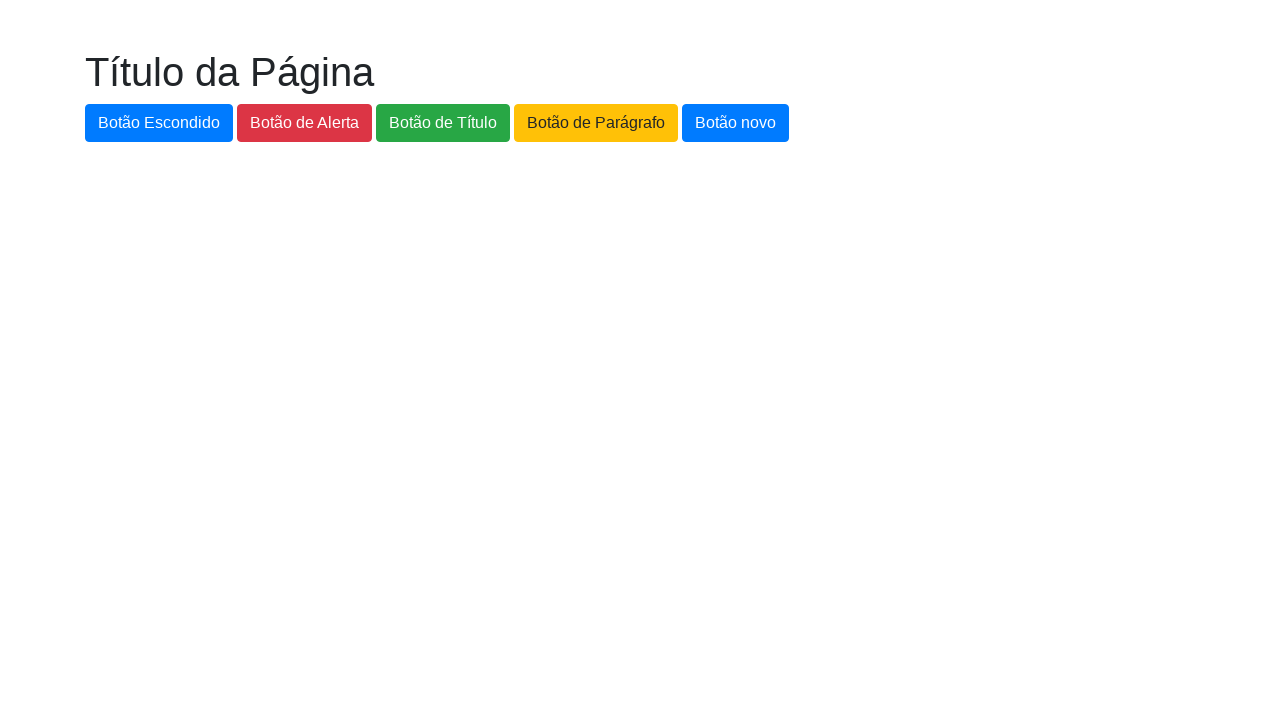

Clicked the #botao-novo button at (736, 123) on #botao-novo
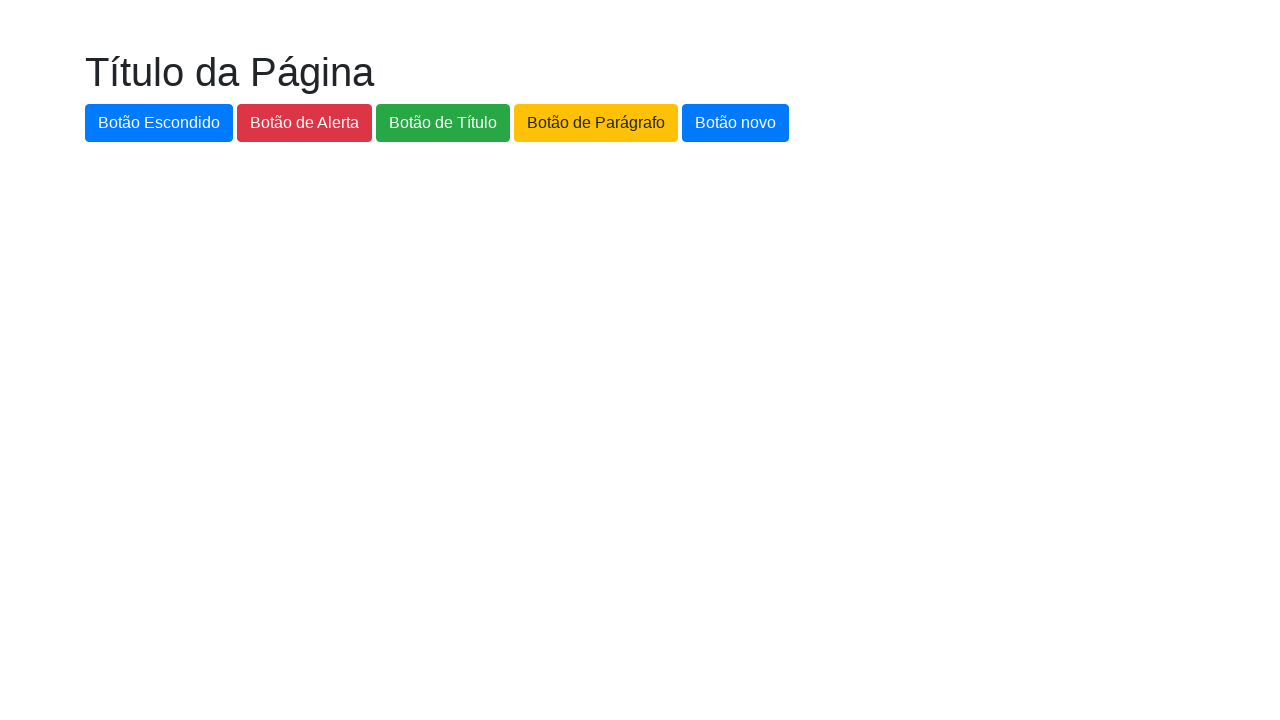

Set up dialog handler to accept alerts
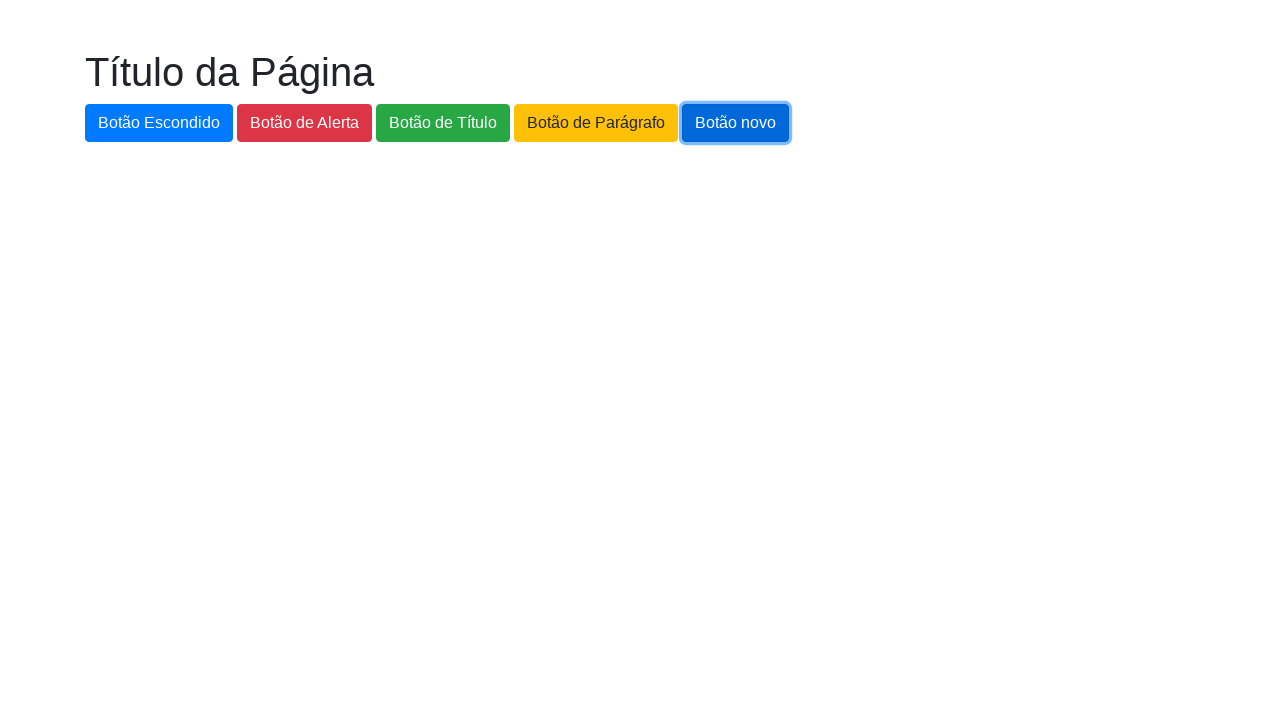

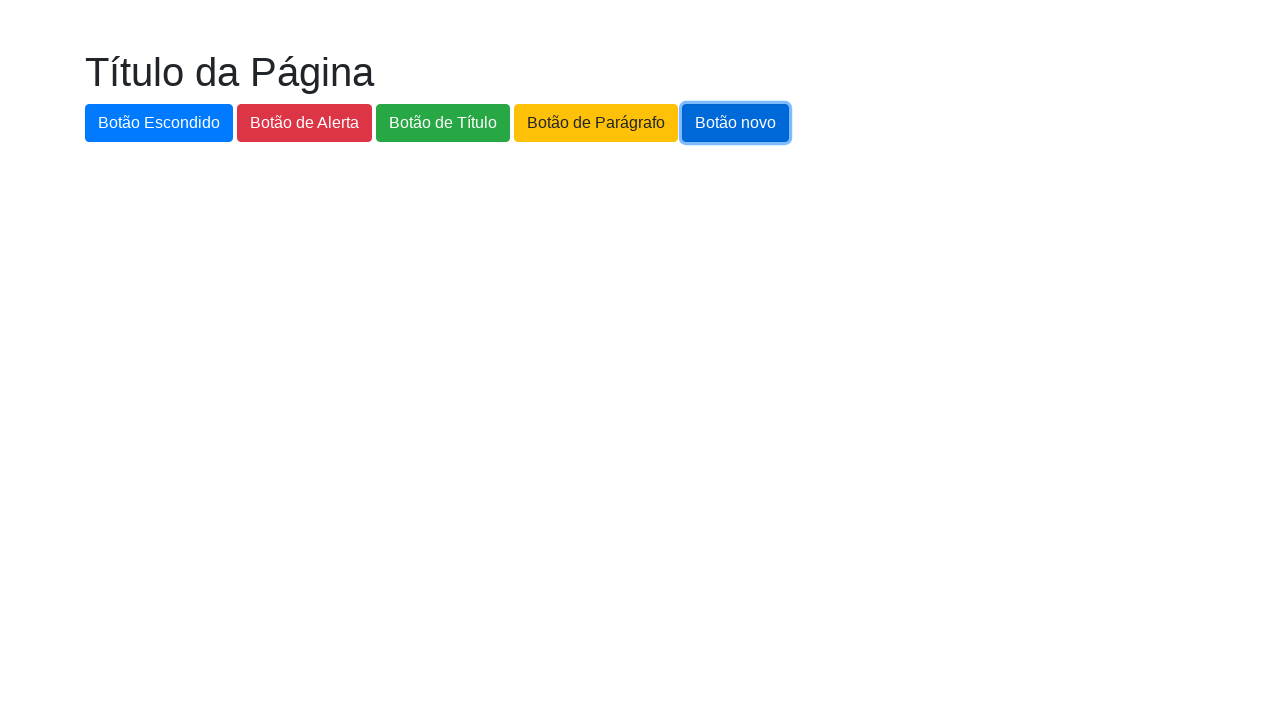